Tests editing a task by clicking outside the edit field on the All filter view.

Starting URL: http://todomvc4tasj.herokuapp.com/#/

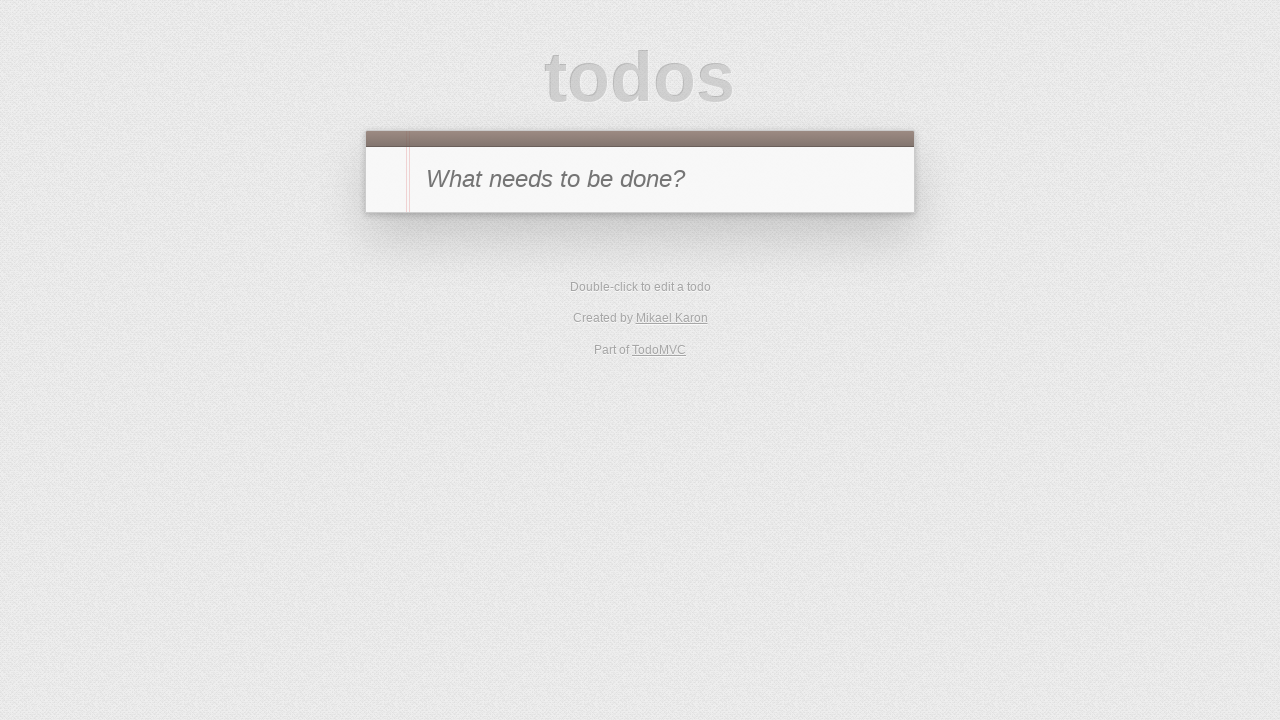

Set up initial task 'A' via localStorage
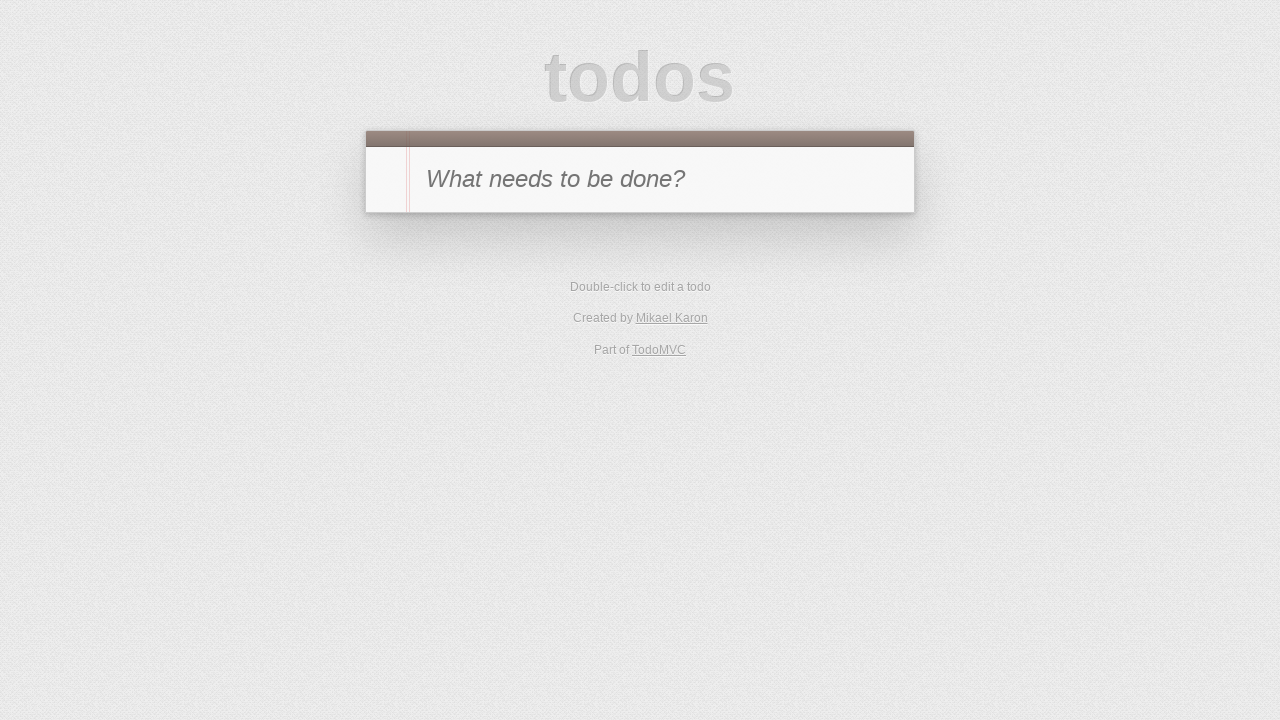

Reloaded page to apply localStorage data
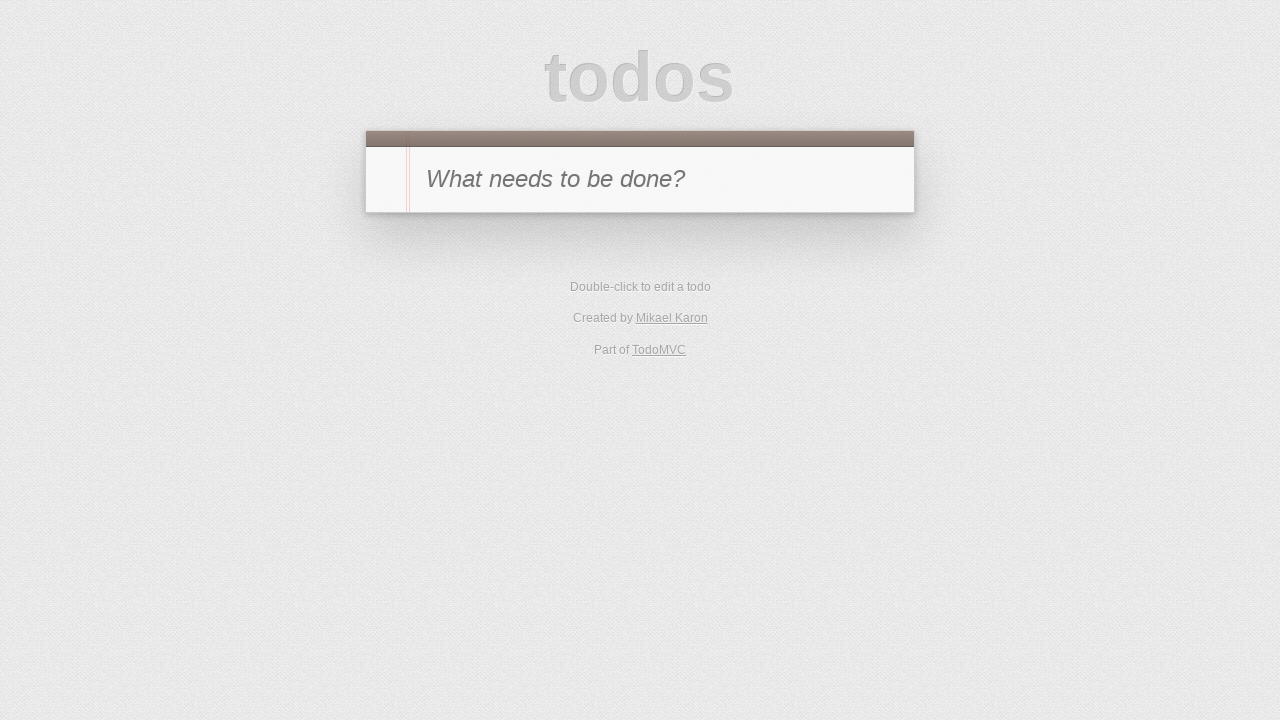

Double-clicked task 'A' to enter edit mode at (640, 242) on #todo-list>li:has-text('A')
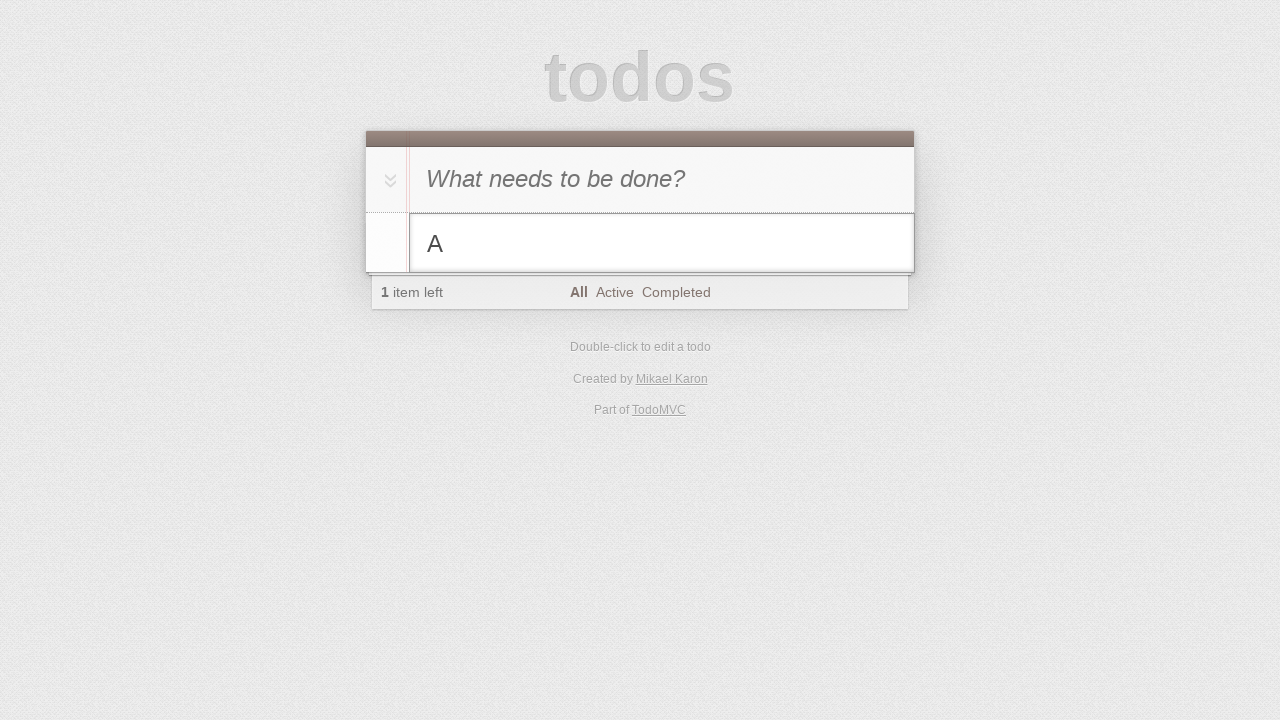

Filled edit field with 'A edited' on #todo-list>li.editing .edit
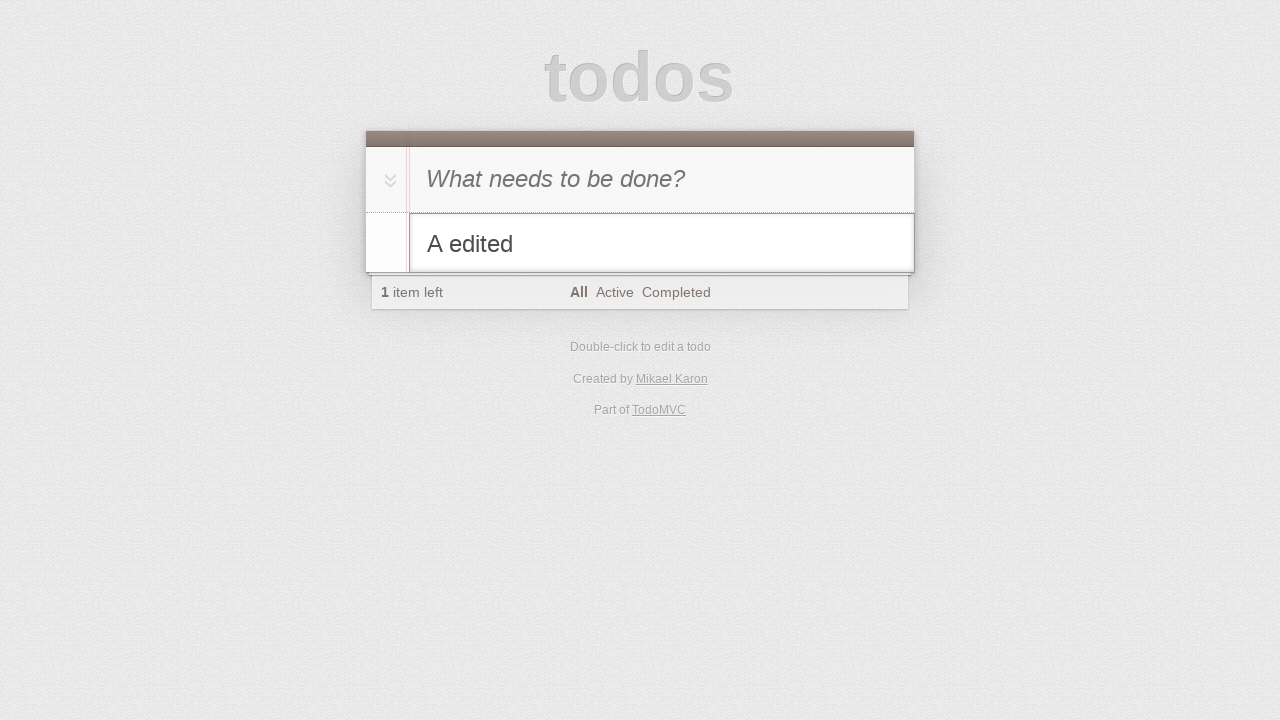

Clicked outside edit field (#header) to save changes at (640, 171) on #header
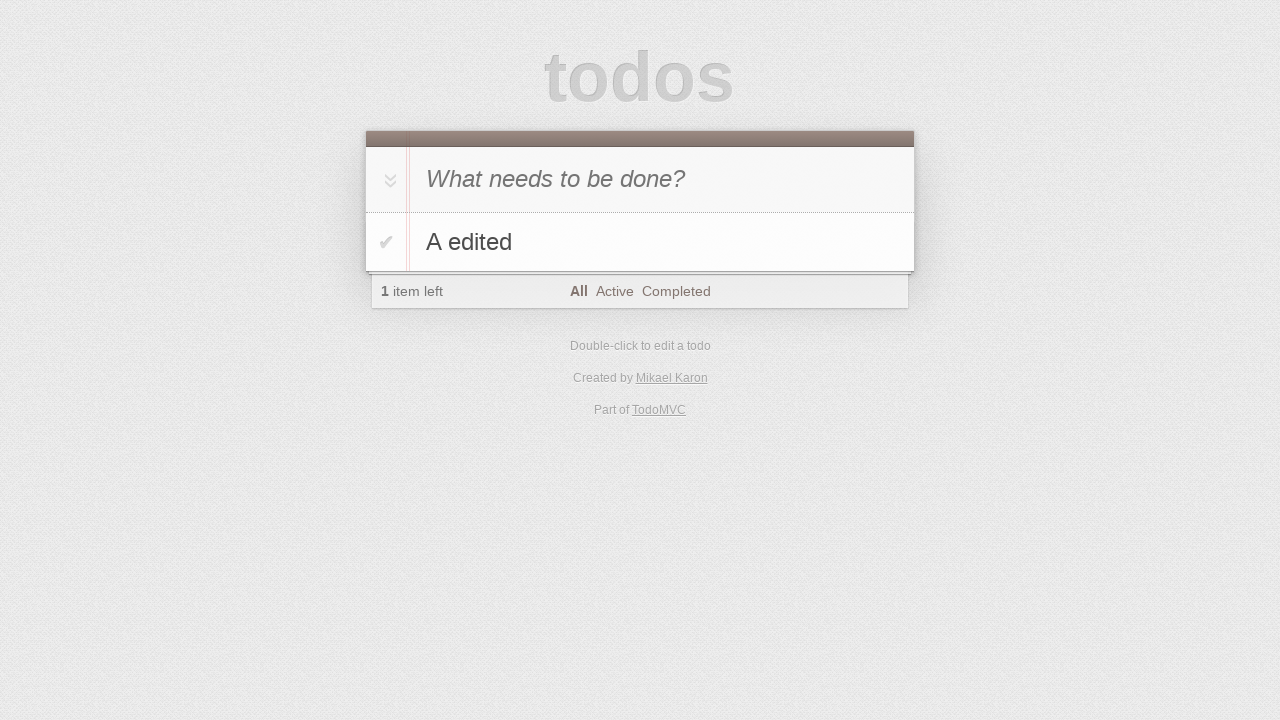

Verified task was updated to 'A edited'
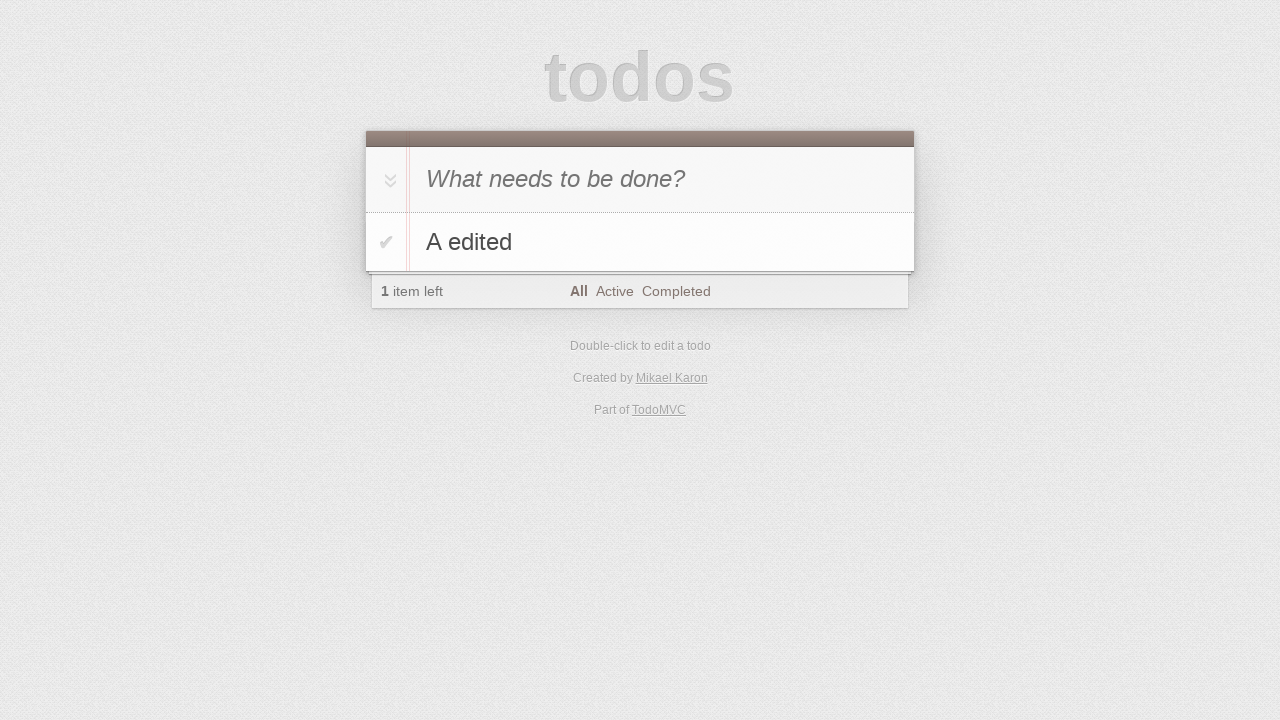

Verified todo count shows '1'
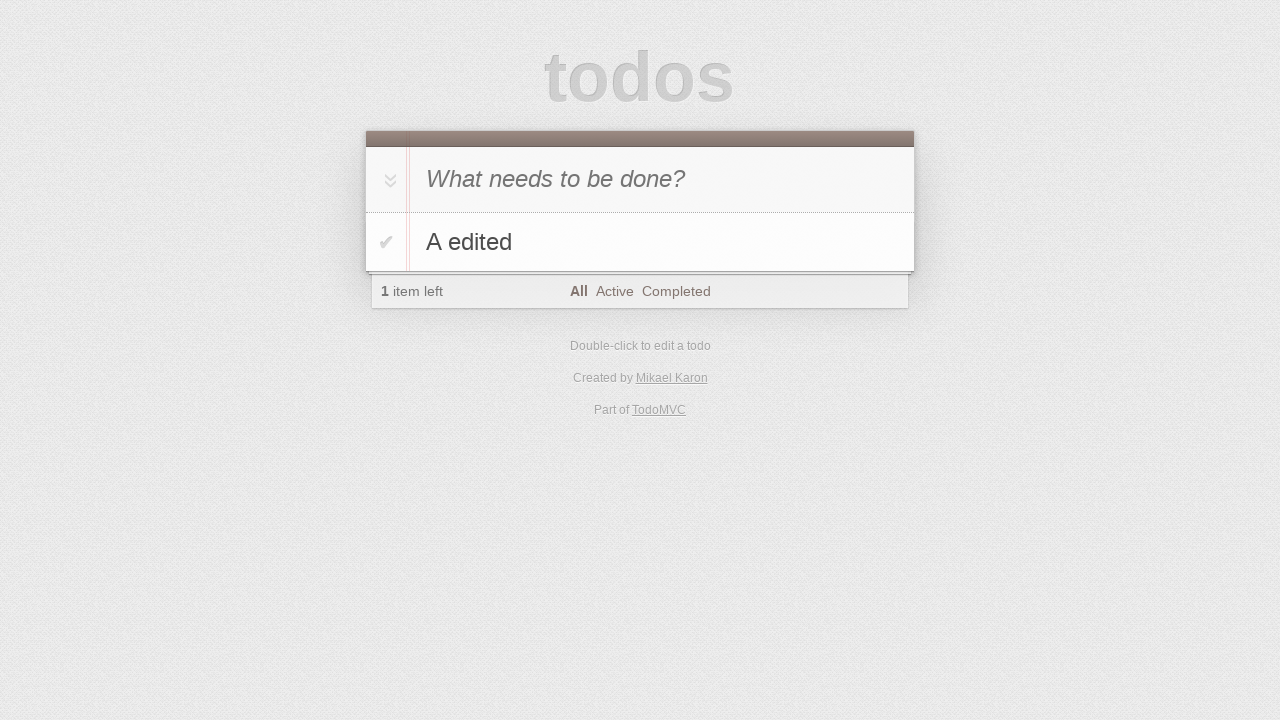

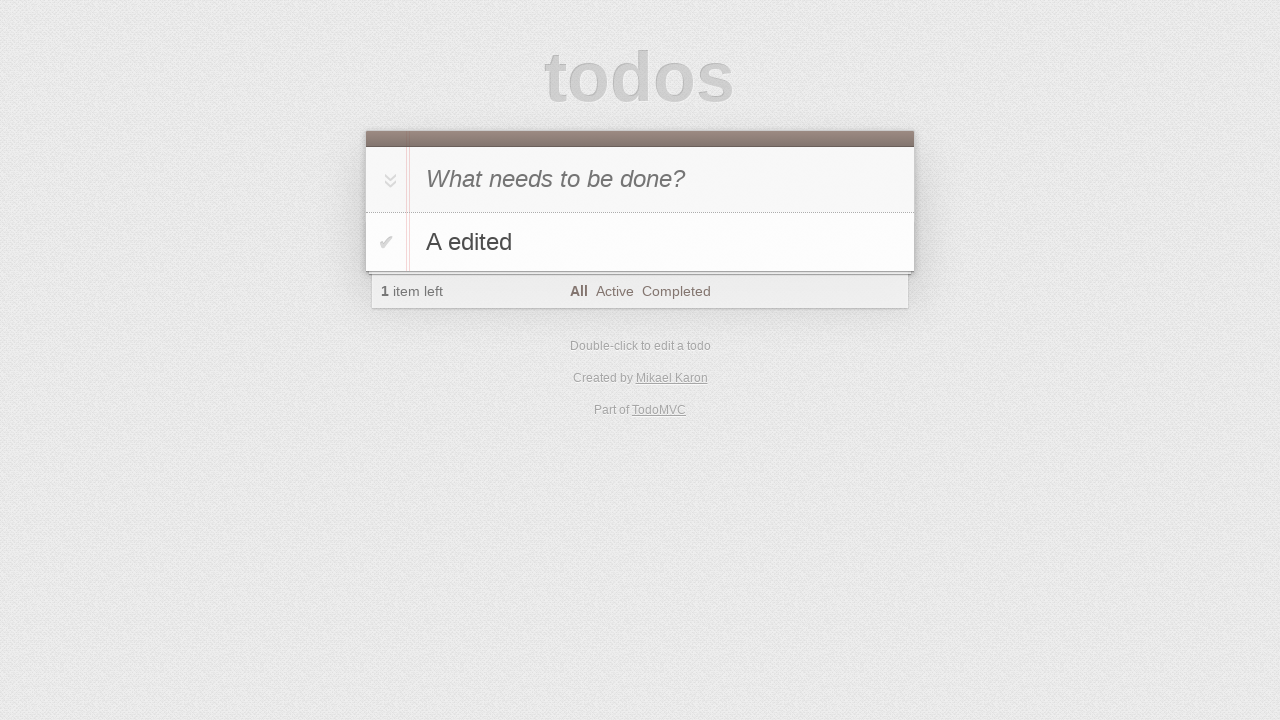